Tests typing text character by character with pauses into the first name field on a registration form

Starting URL: https://naveenautomationlabs.com/opencart/index.php?route=account/register

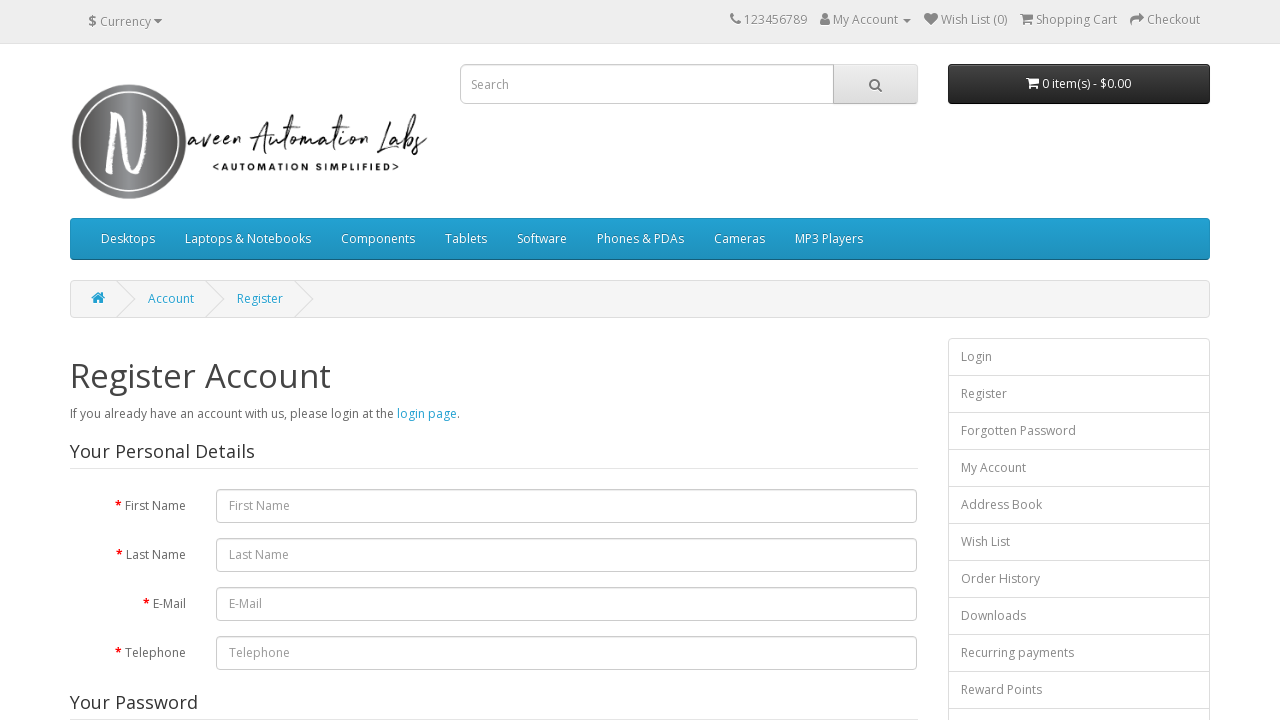

Navigated to registration form page
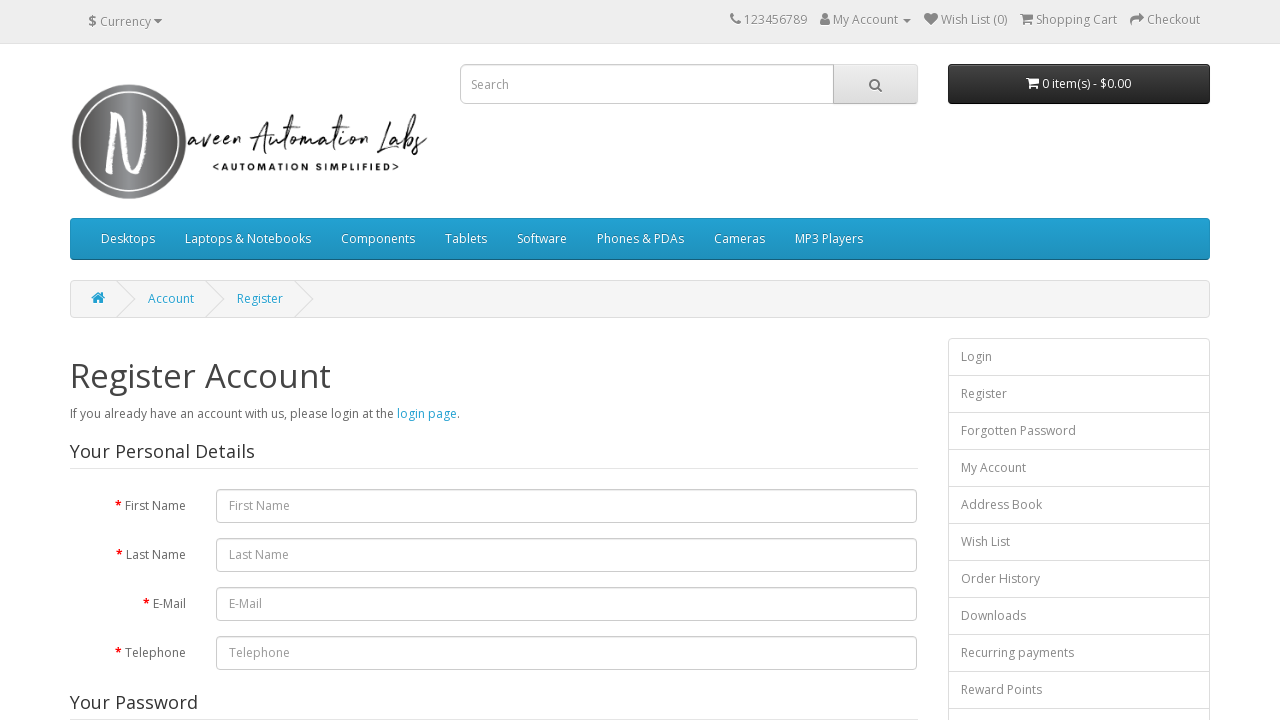

Located first name input field
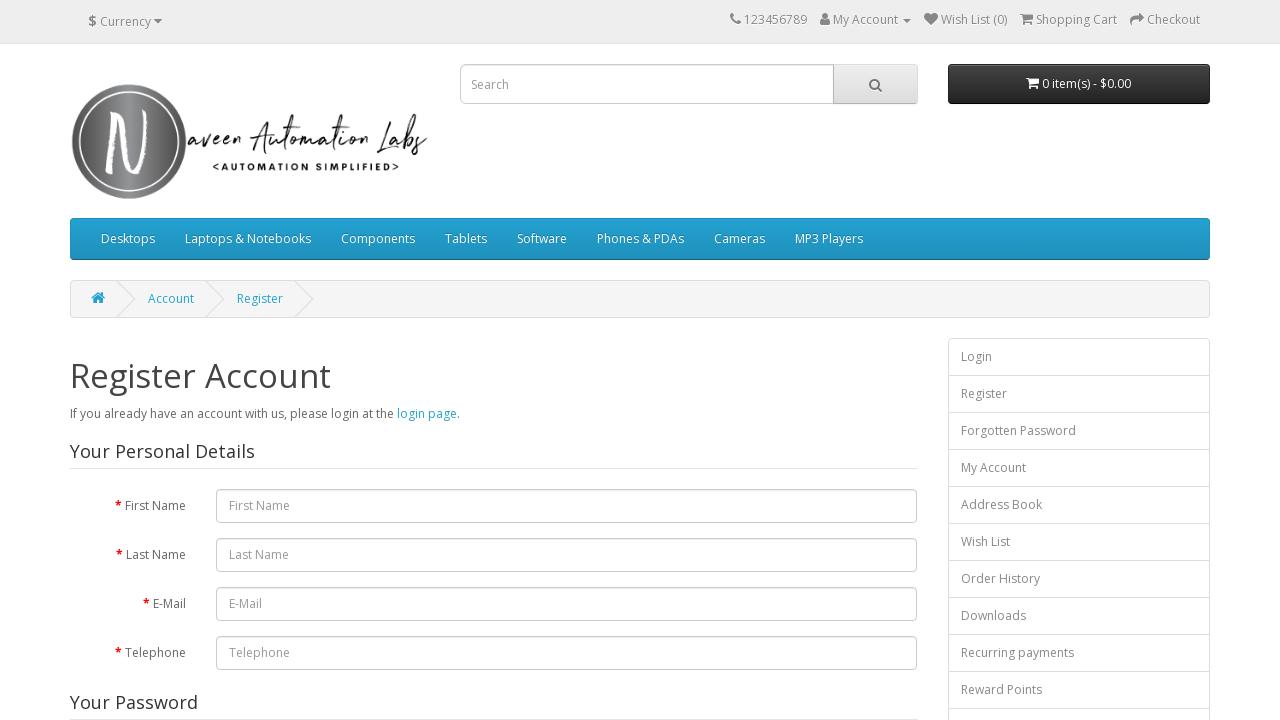

Typed character 'S' with pause into first name field on #input-firstname
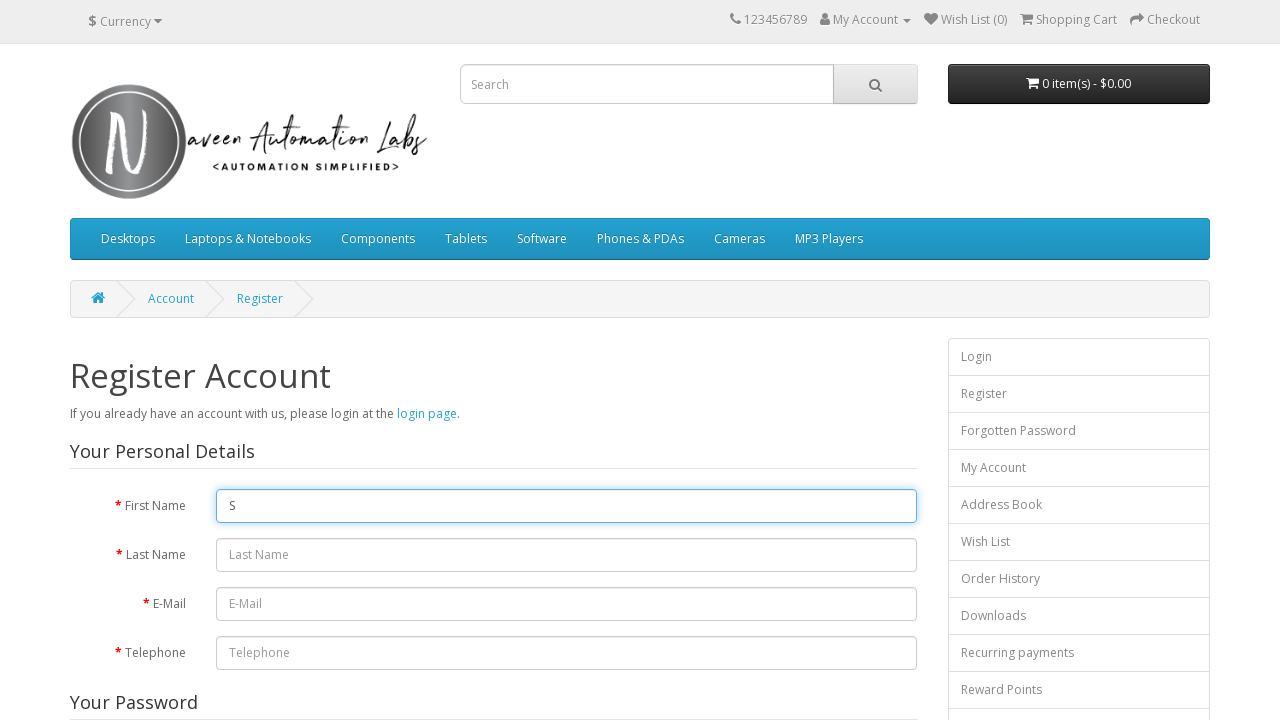

Typed character 'a' with pause into first name field on #input-firstname
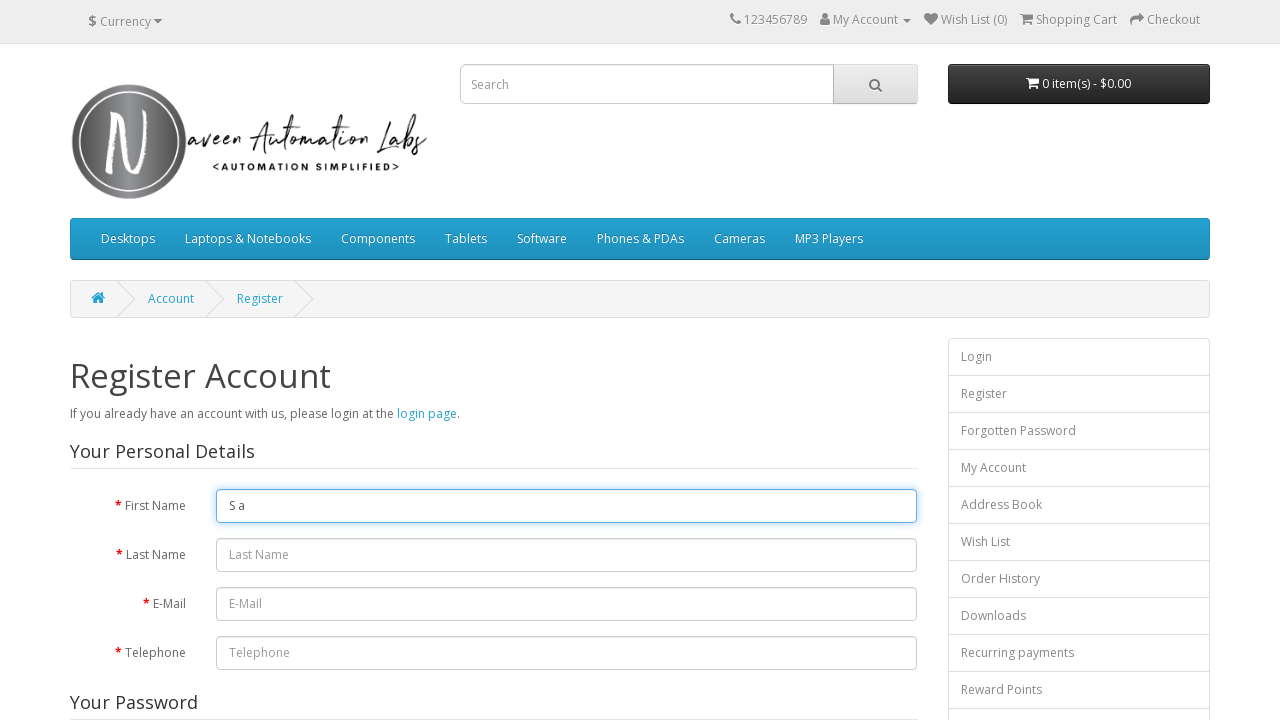

Typed character 'h' with pause into first name field on #input-firstname
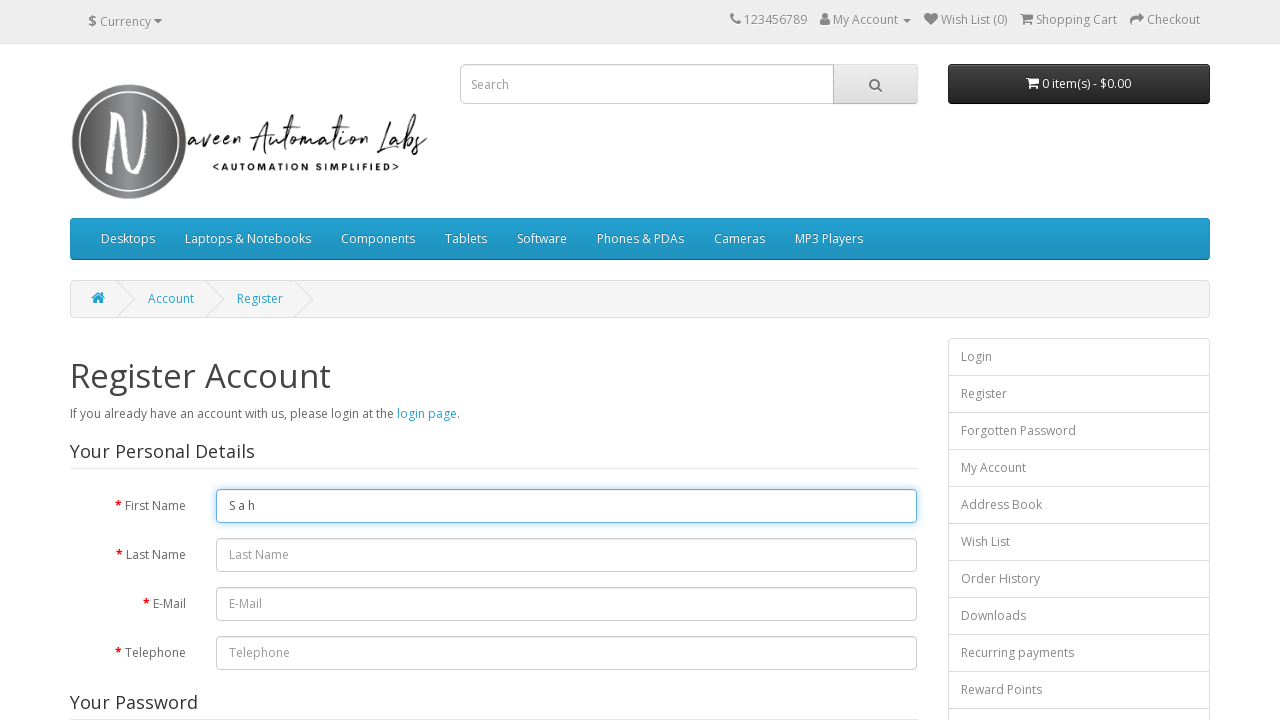

Typed character 'i' with pause into first name field on #input-firstname
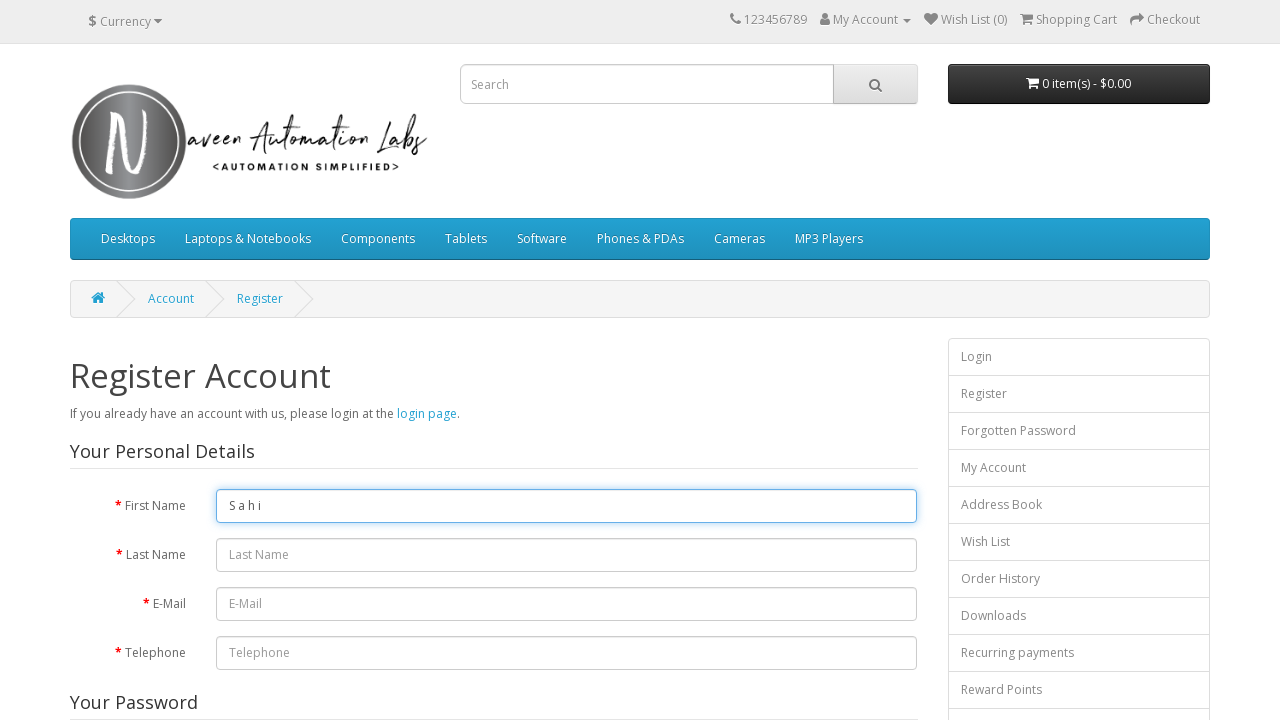

Typed character 'l' with pause into first name field on #input-firstname
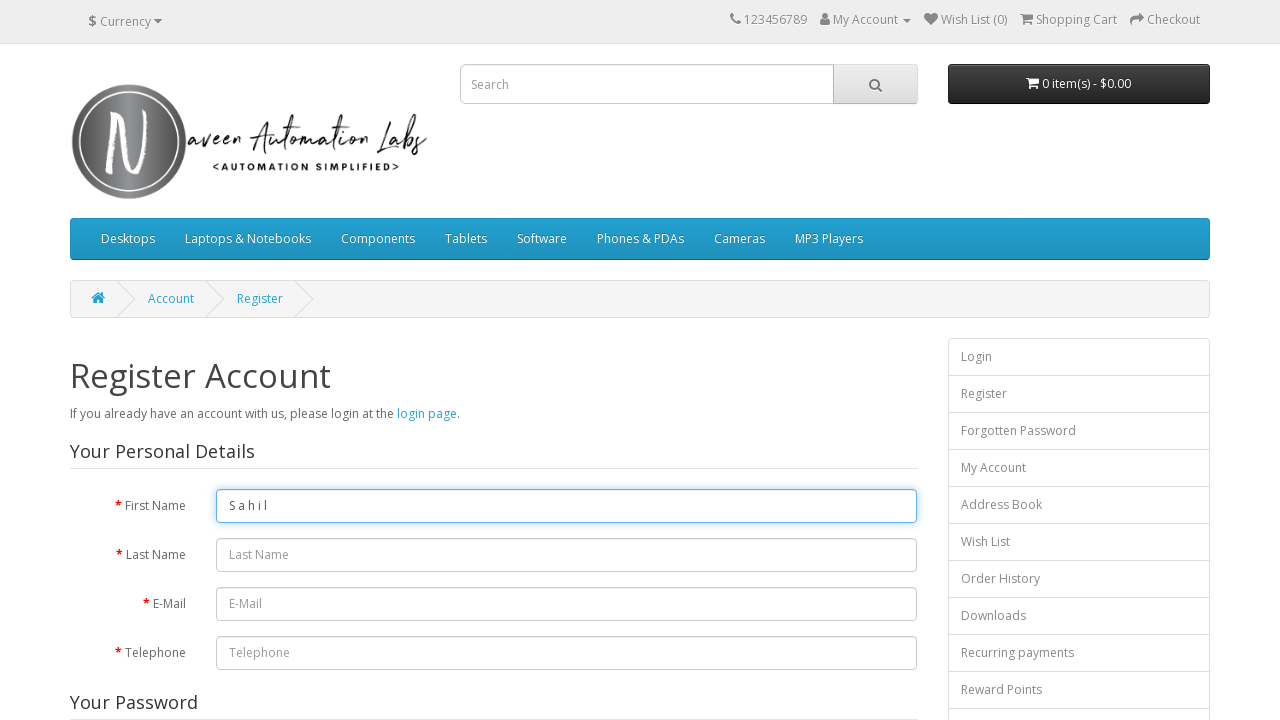

Typed character 'K' with pause into first name field on #input-firstname
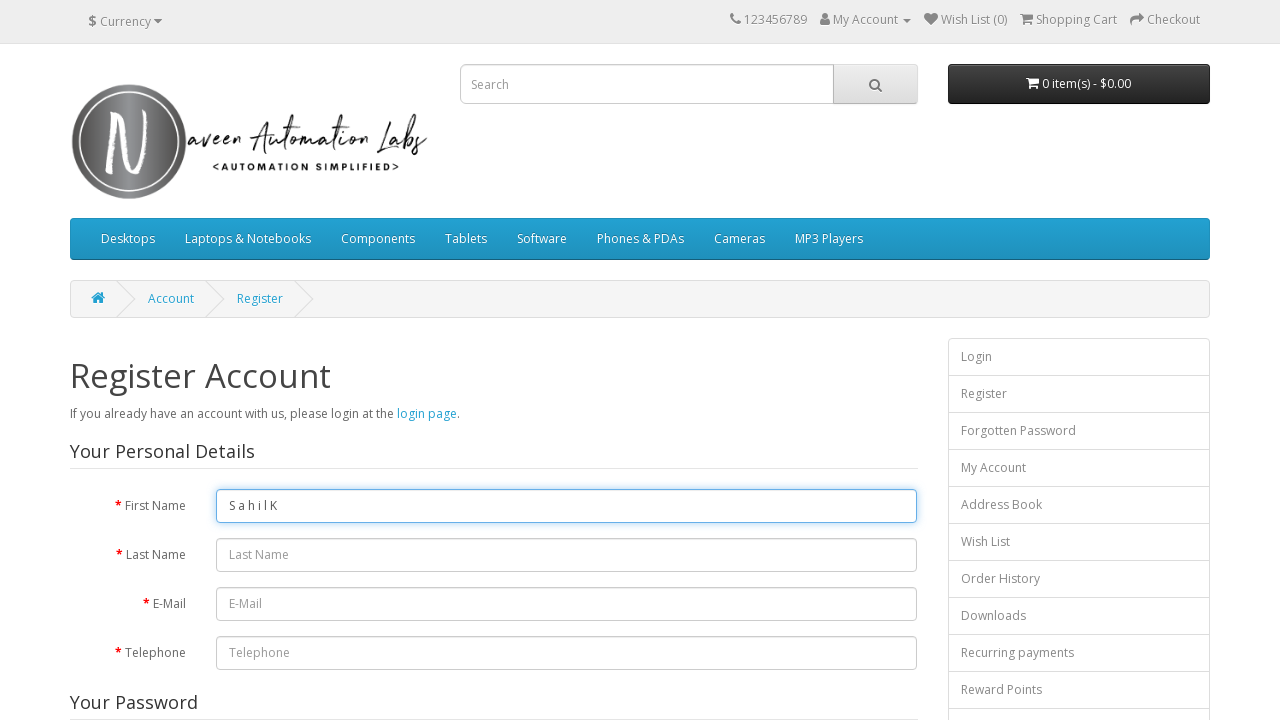

Typed character 'u' with pause into first name field on #input-firstname
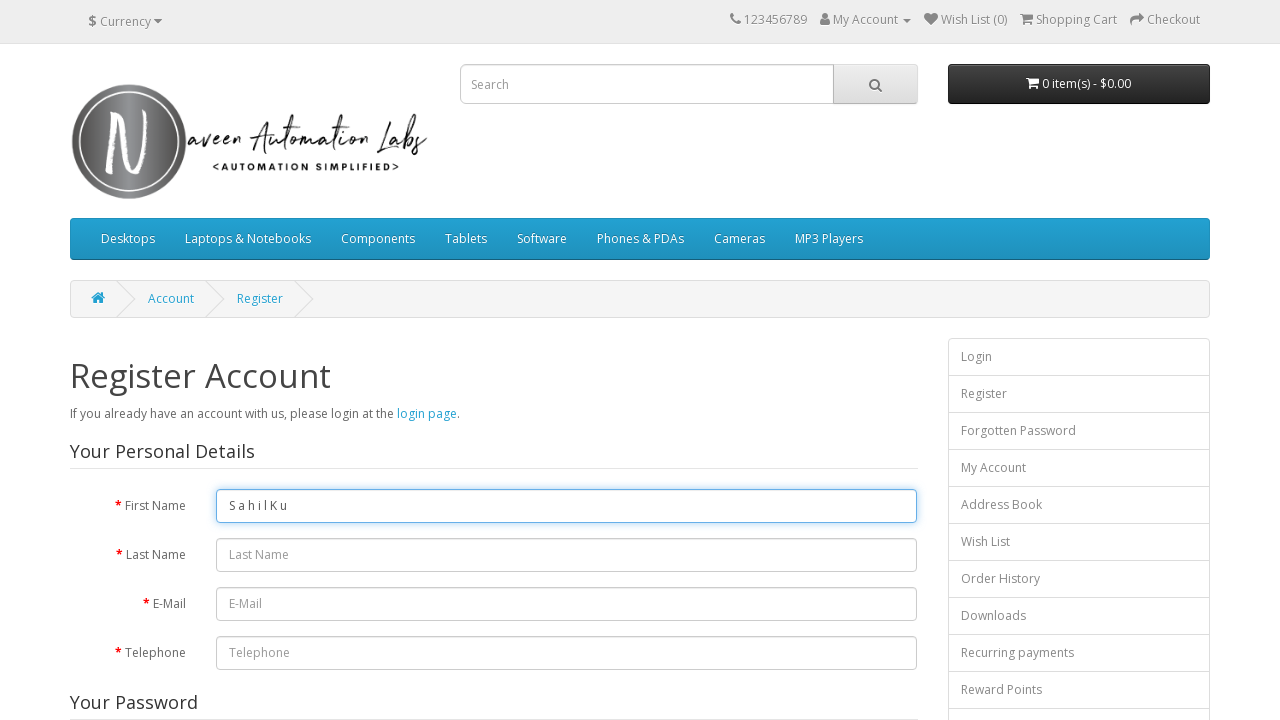

Typed character 'm' with pause into first name field on #input-firstname
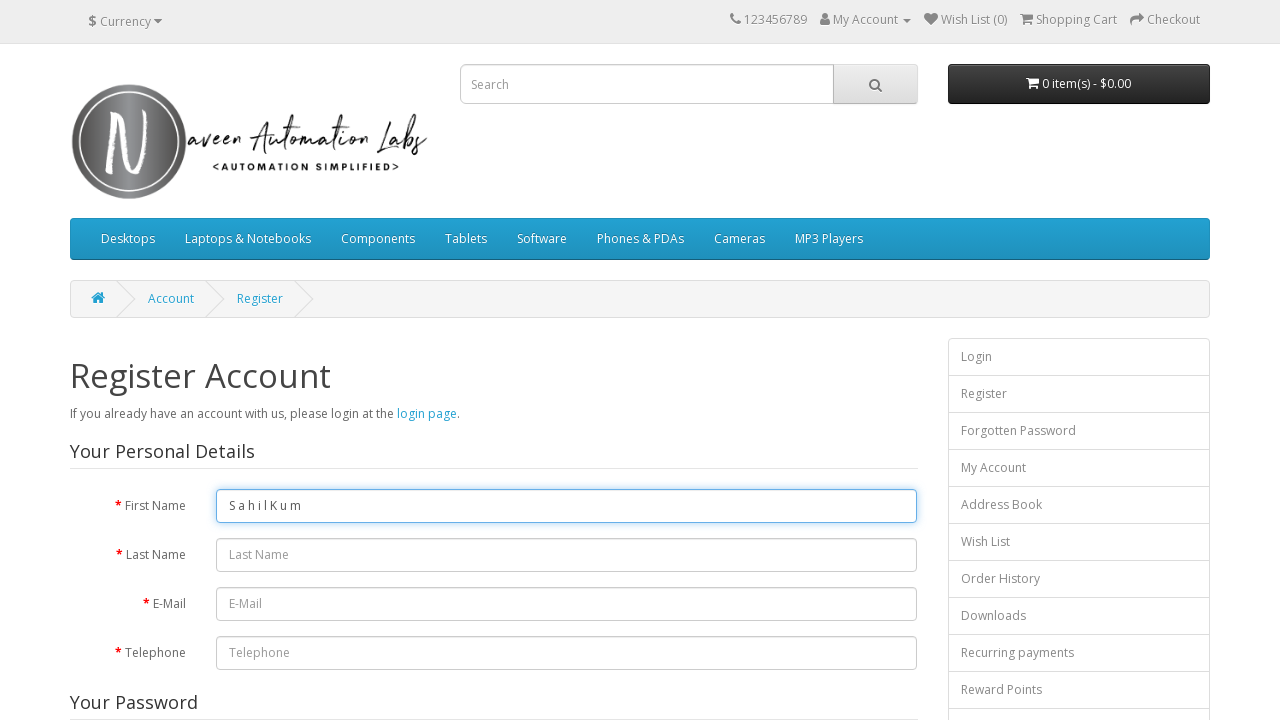

Typed character 'a' with pause into first name field on #input-firstname
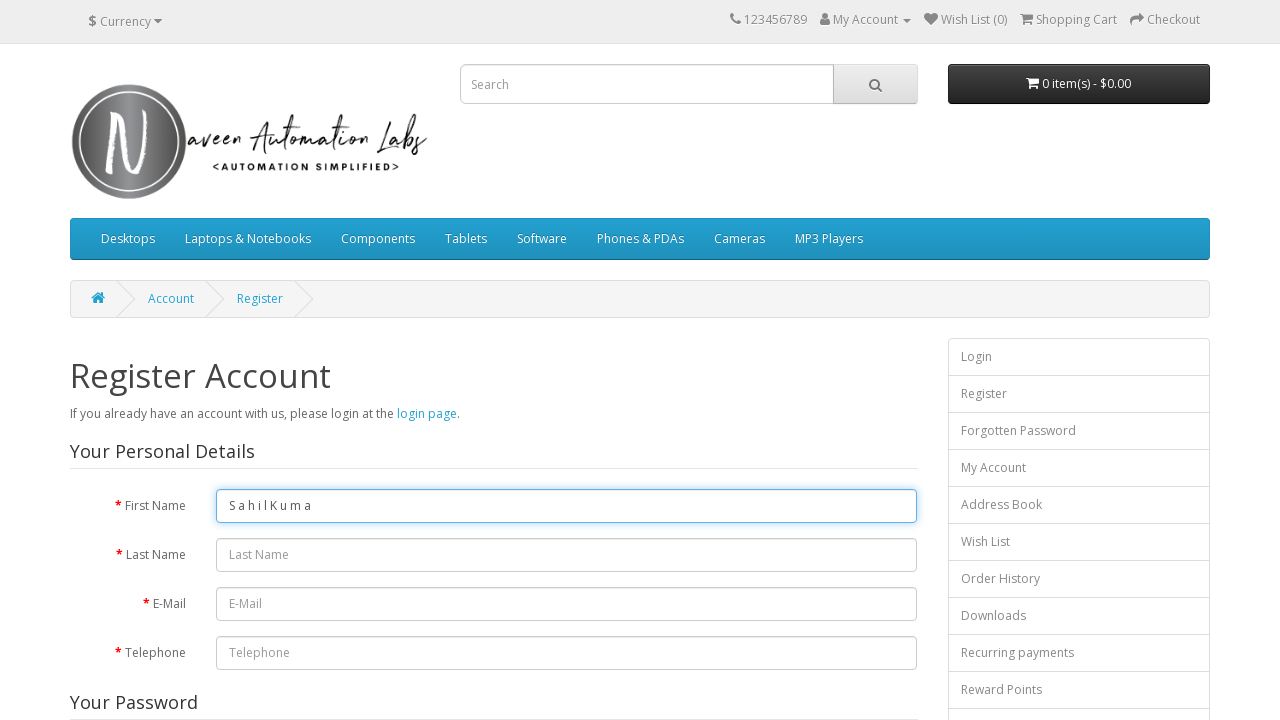

Typed character 'r' with pause into first name field on #input-firstname
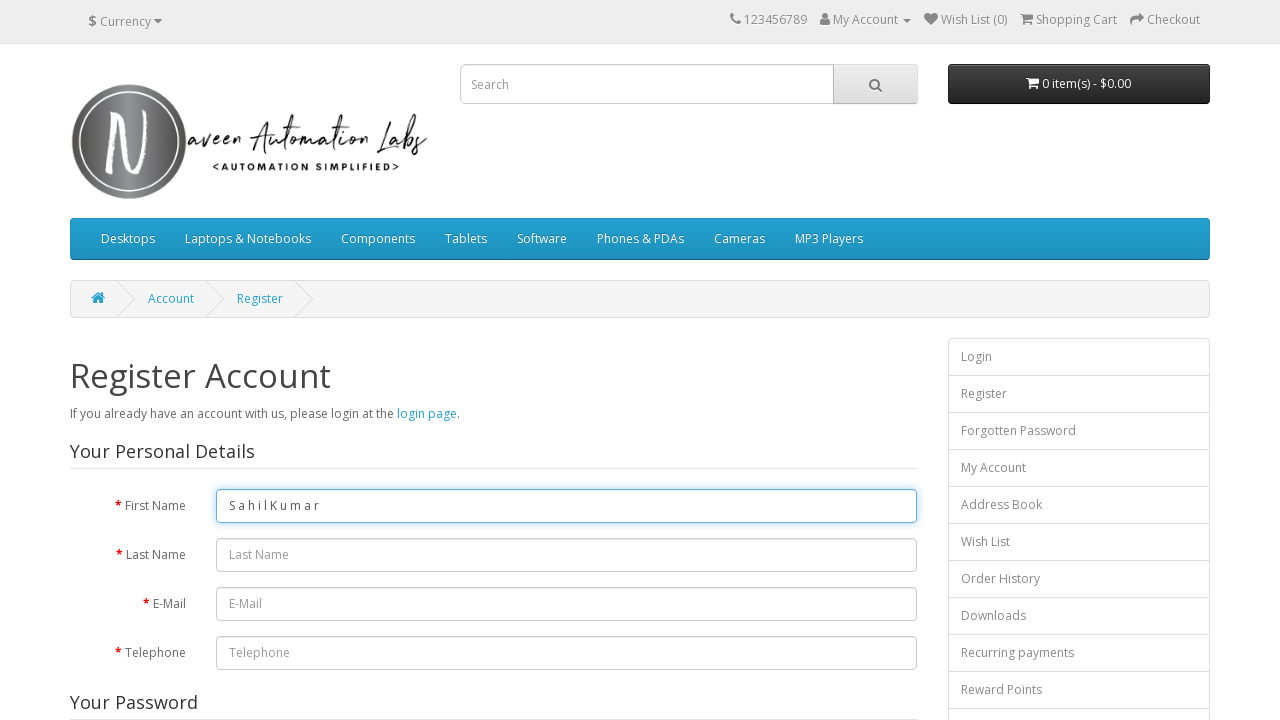

Typed character 'L' with pause into first name field on #input-firstname
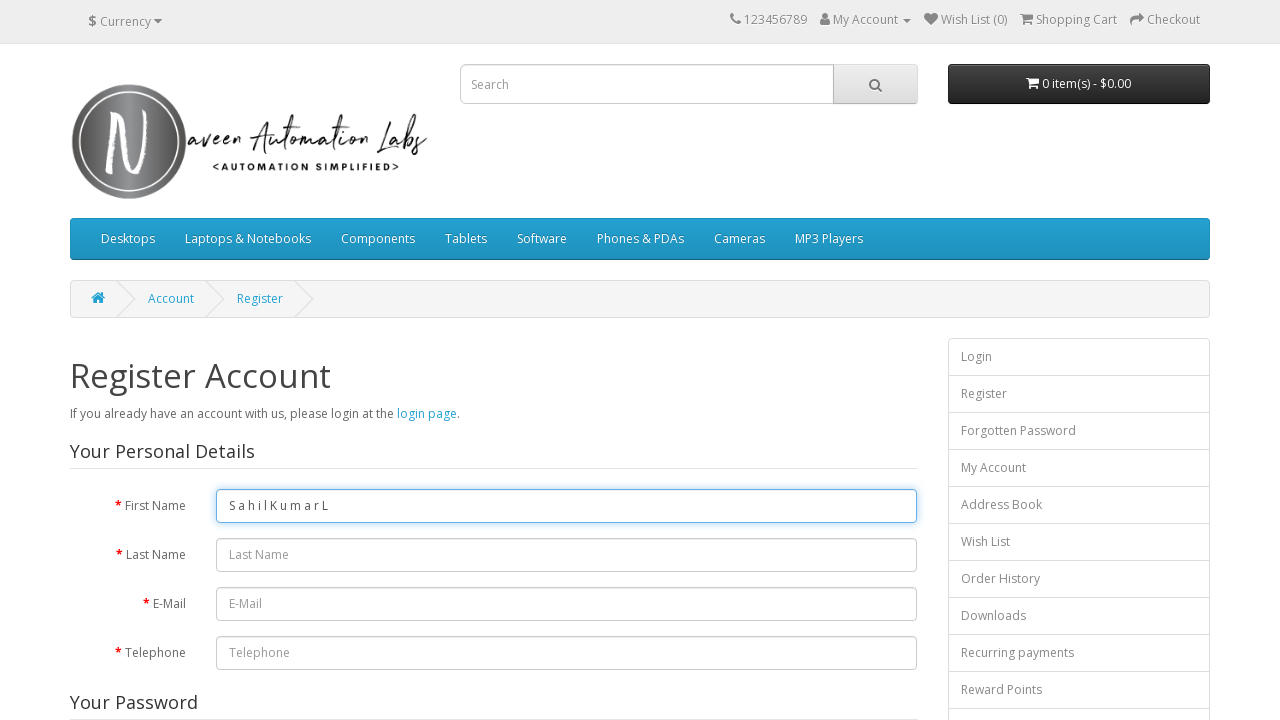

Typed character 'a' with pause into first name field on #input-firstname
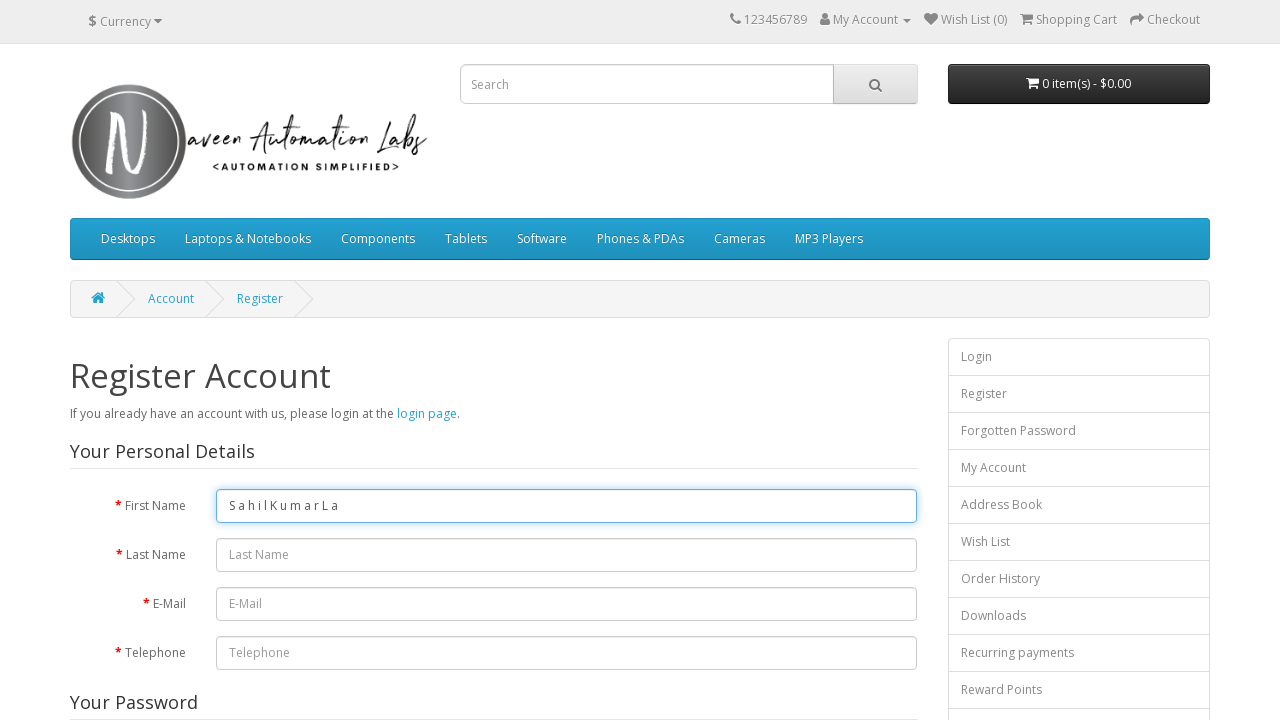

Typed character 'b' with pause into first name field on #input-firstname
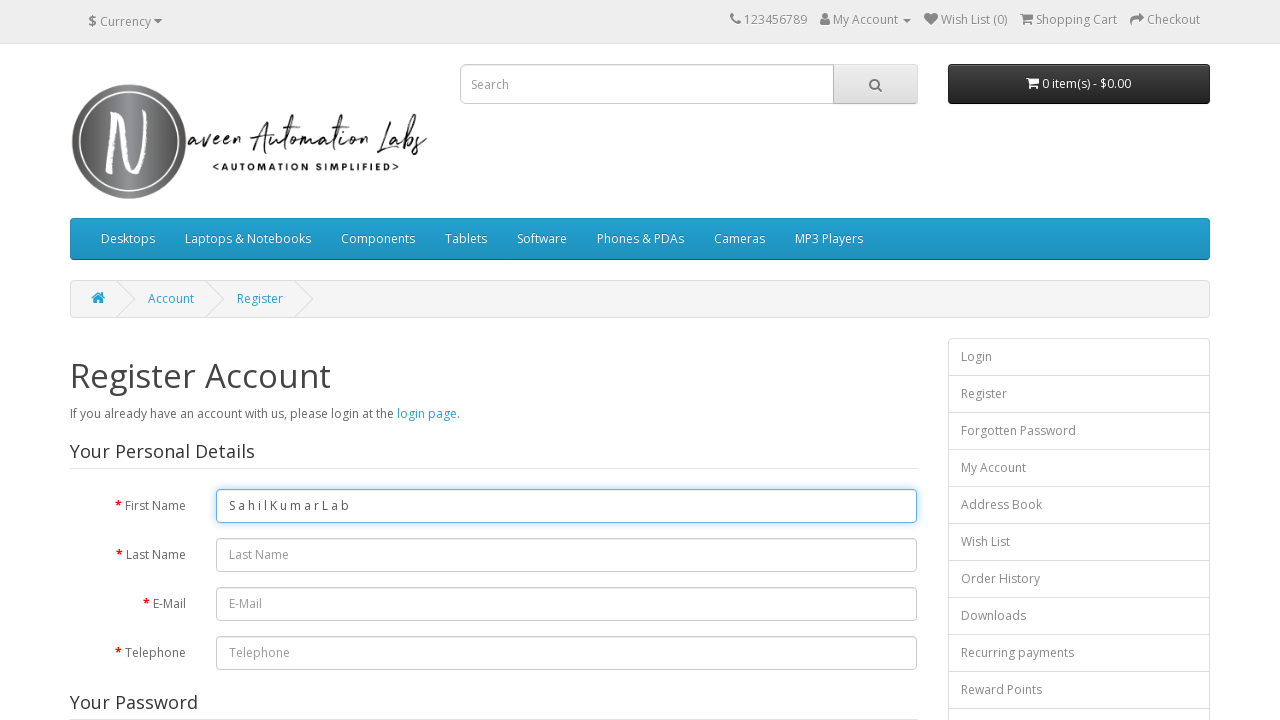

Typed character 's' with pause into first name field on #input-firstname
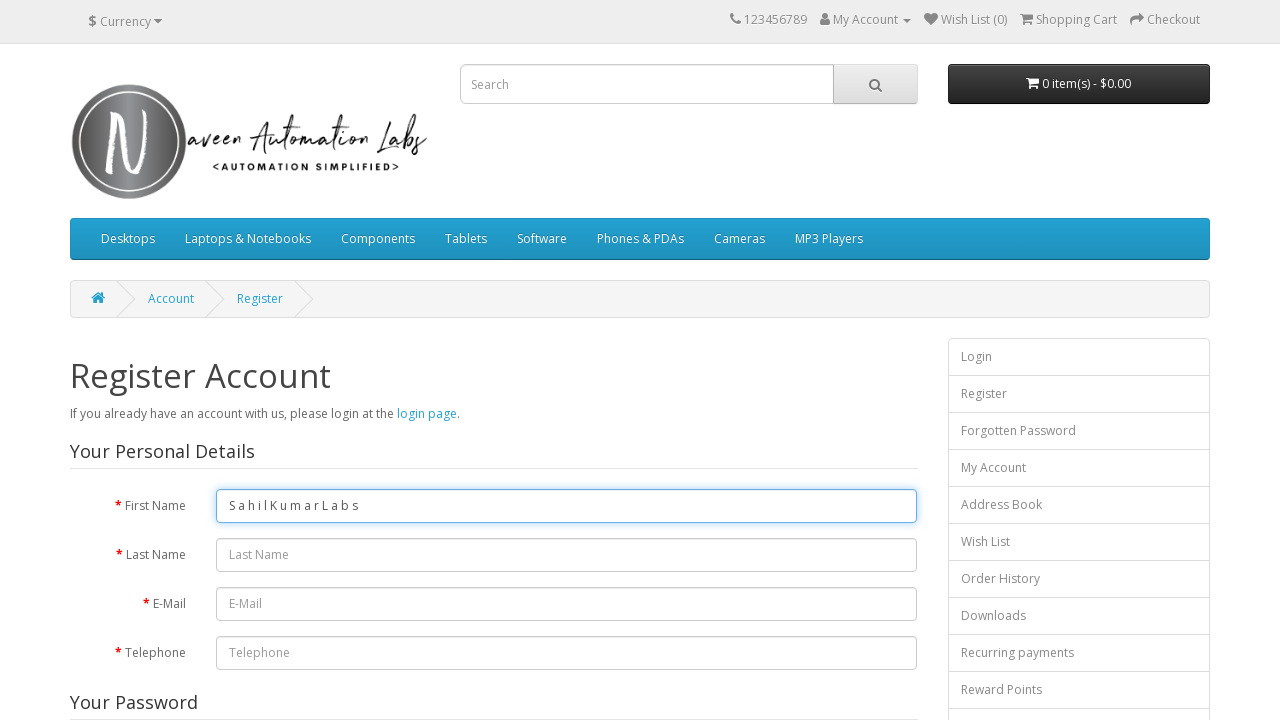

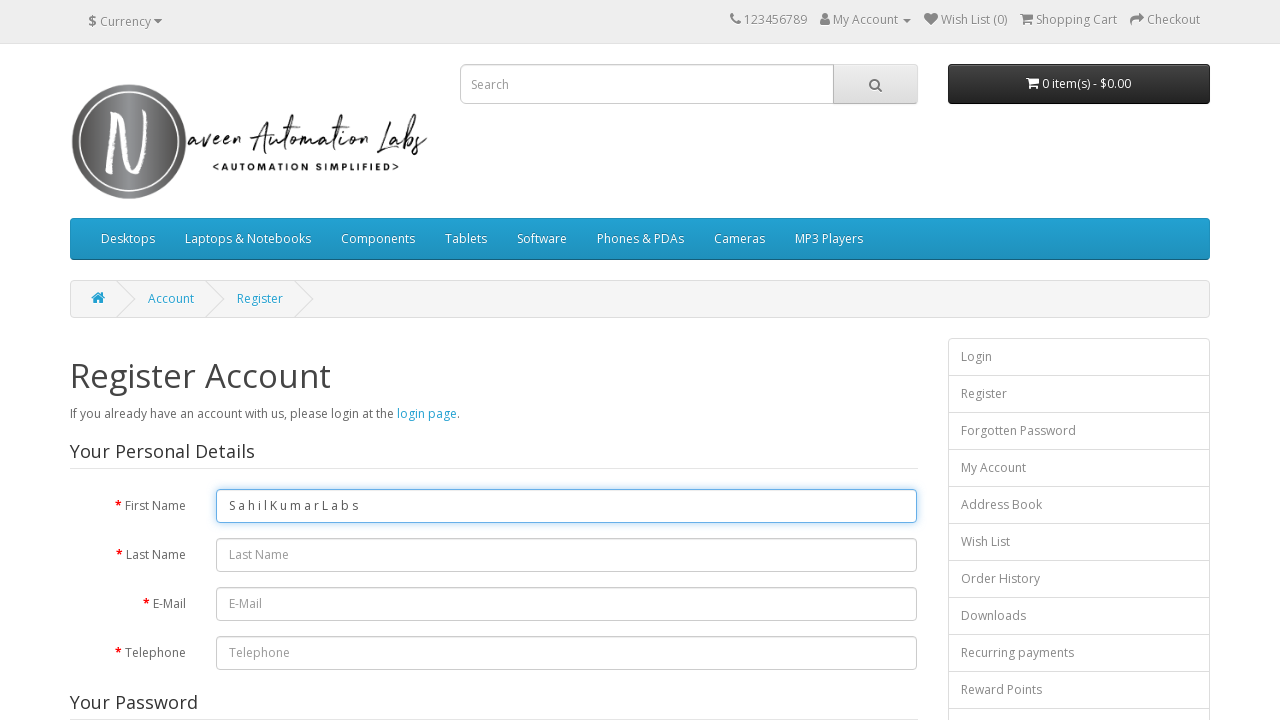